Performs drag and drop using explicit mouse actions: click and hold, move to target, then release

Starting URL: https://the-internet.herokuapp.com/drag_and_drop

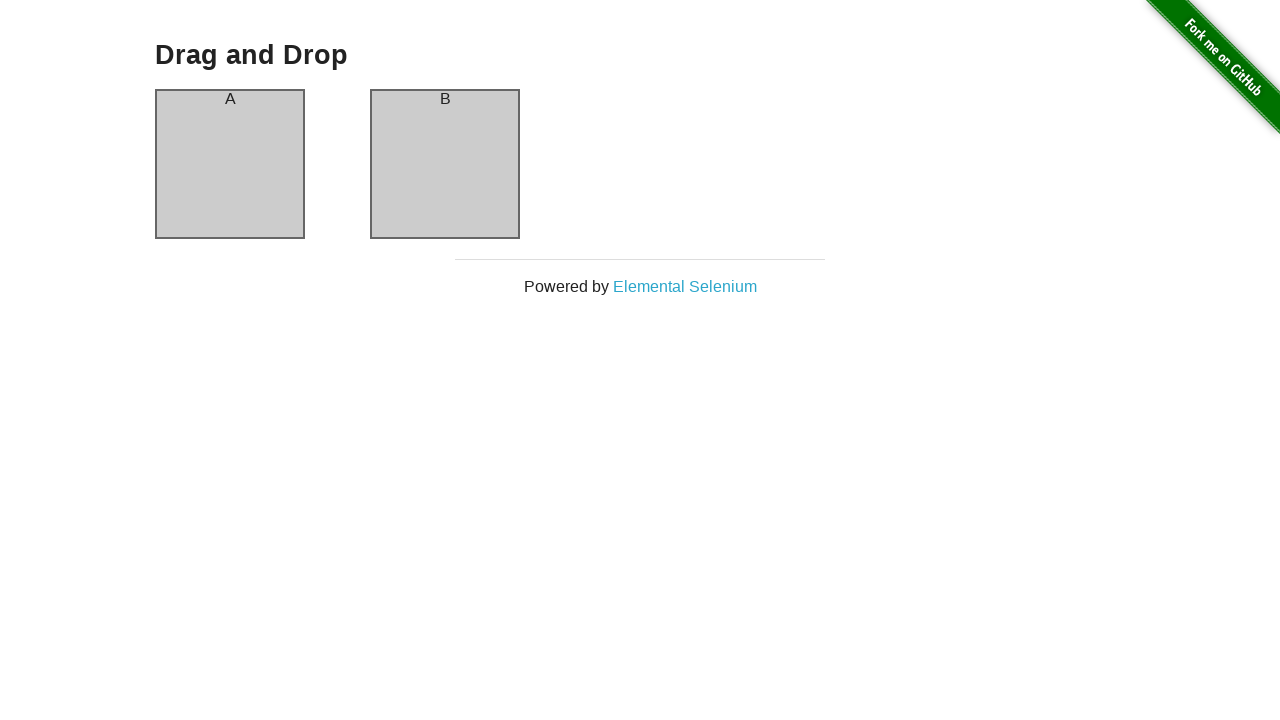

Located source column A element
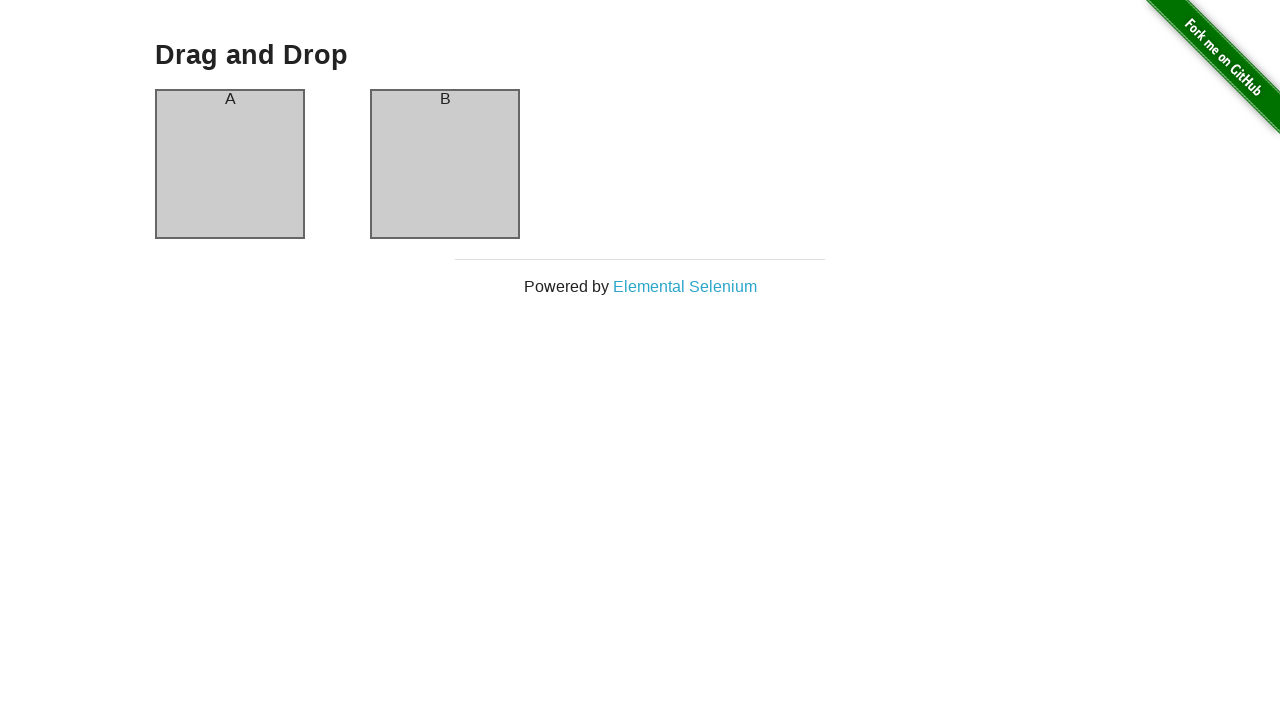

Located target column B element
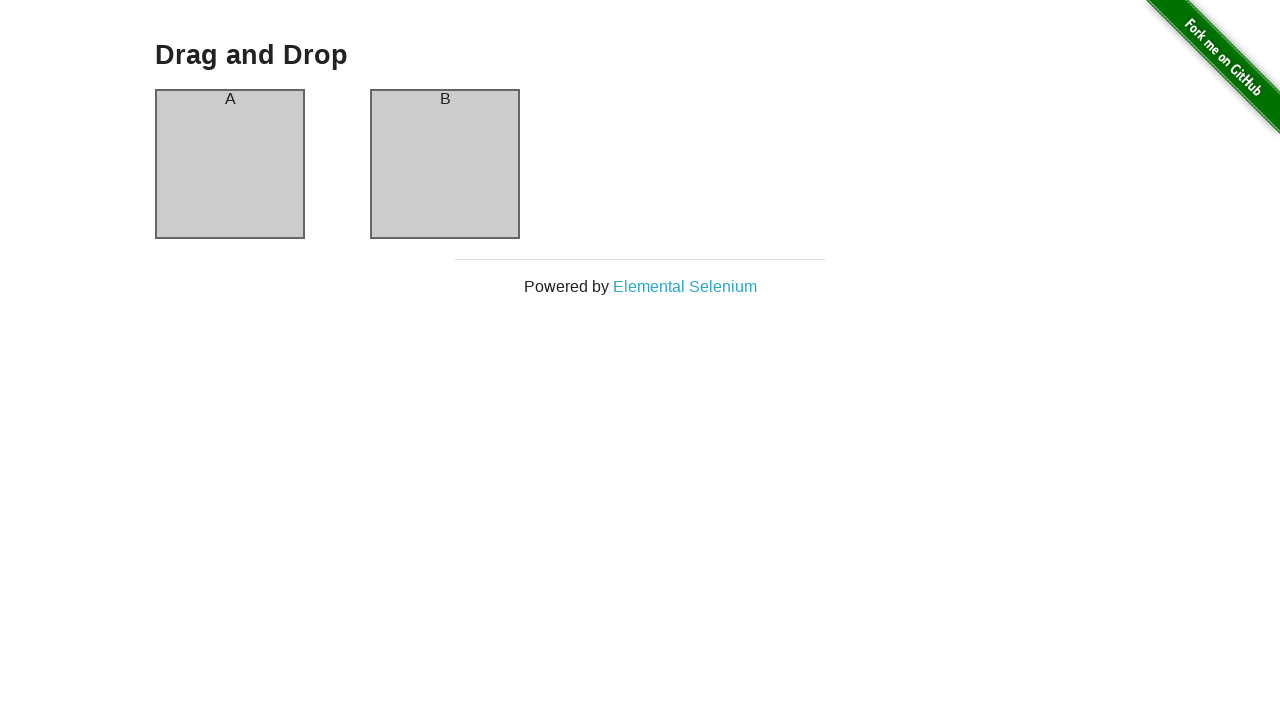

Retrieved bounding box for column A
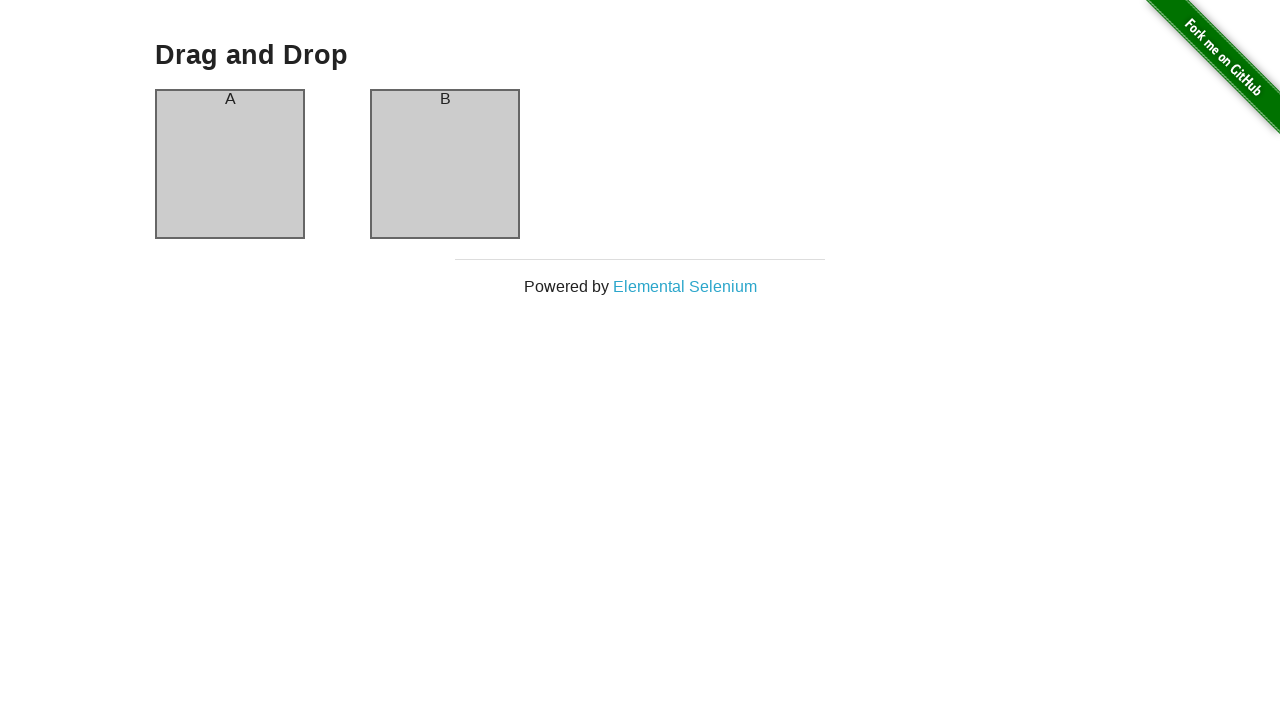

Retrieved bounding box for column B
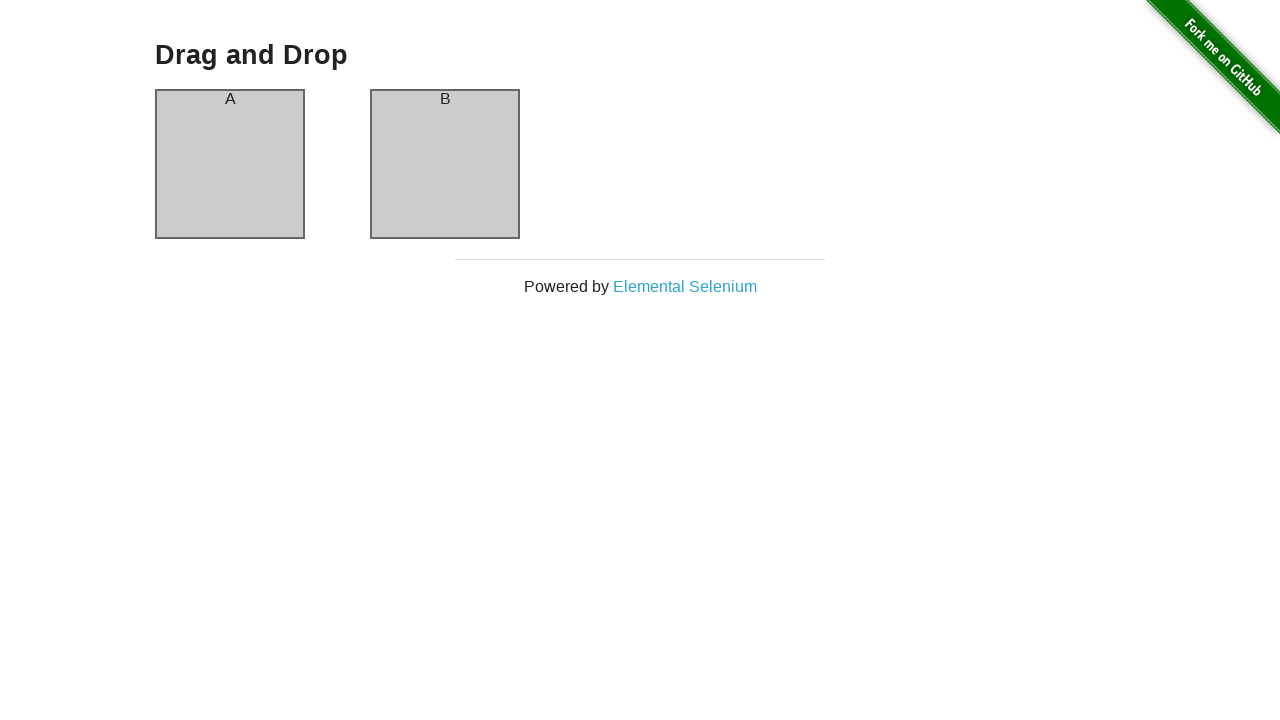

Moved mouse to center of column A at (230, 164)
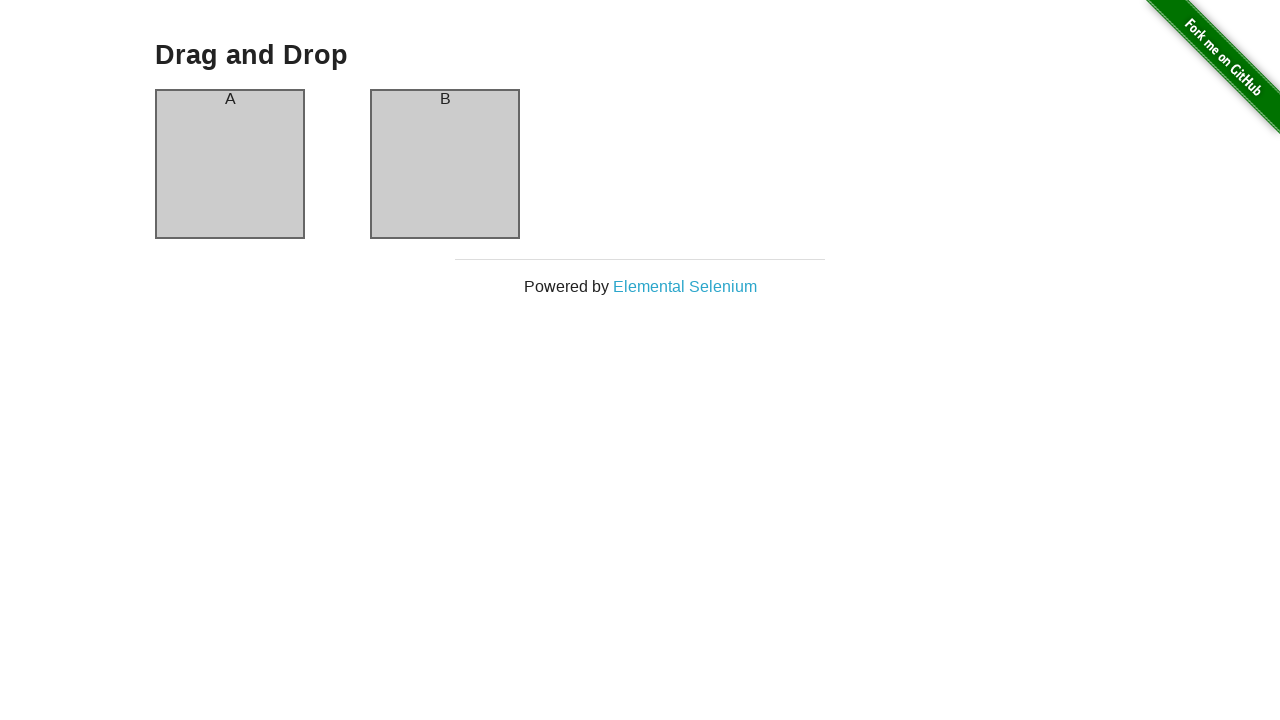

Pressed and held mouse button on column A at (230, 164)
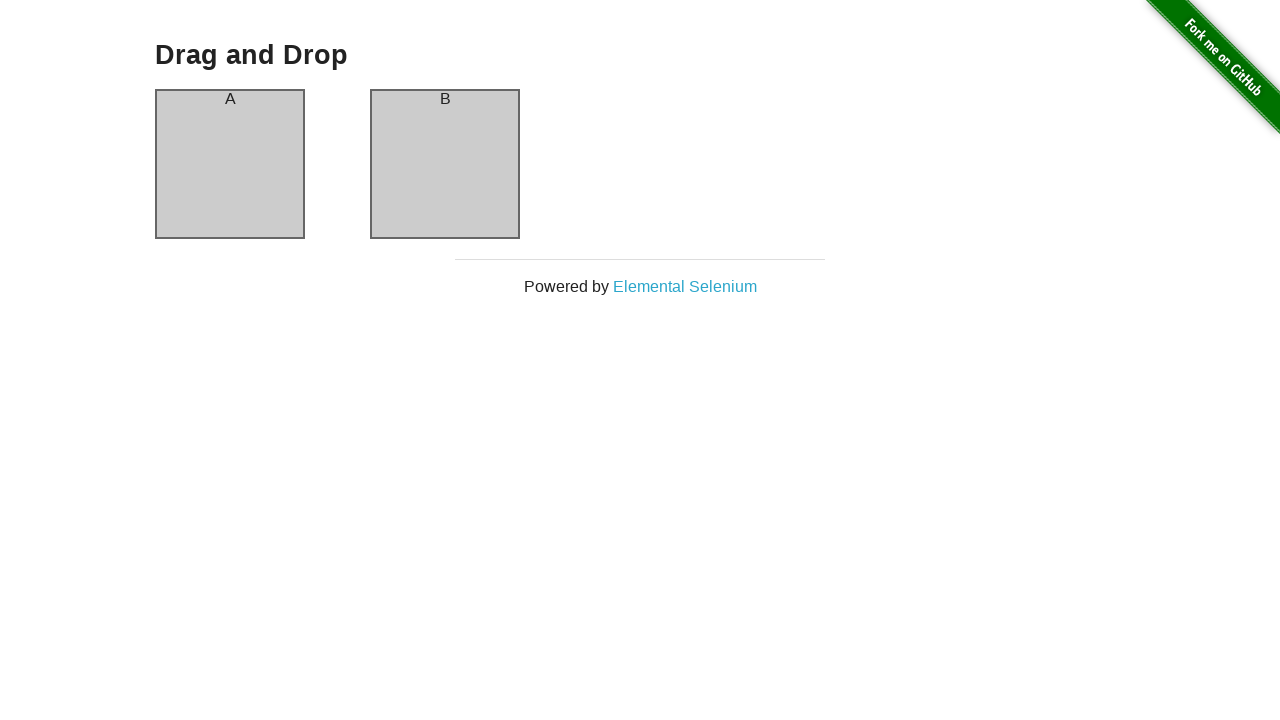

Dragged element to center of column B at (445, 164)
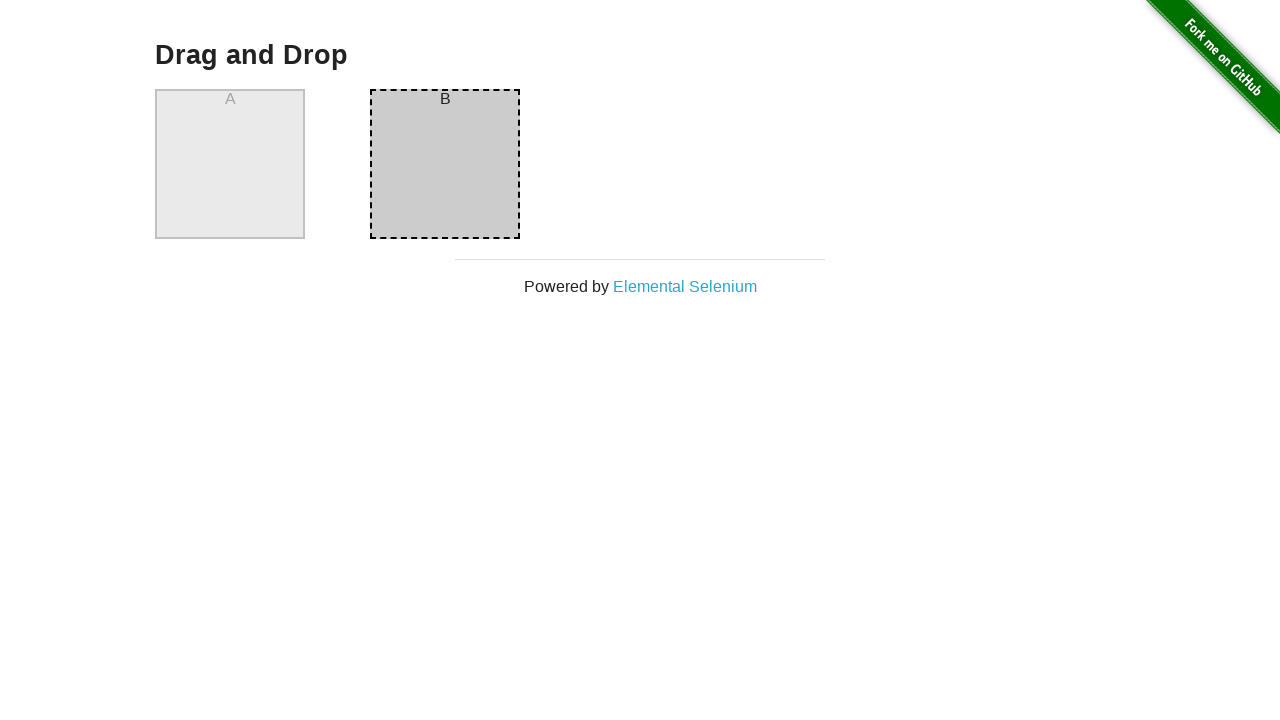

Released mouse button to complete drag and drop at (445, 164)
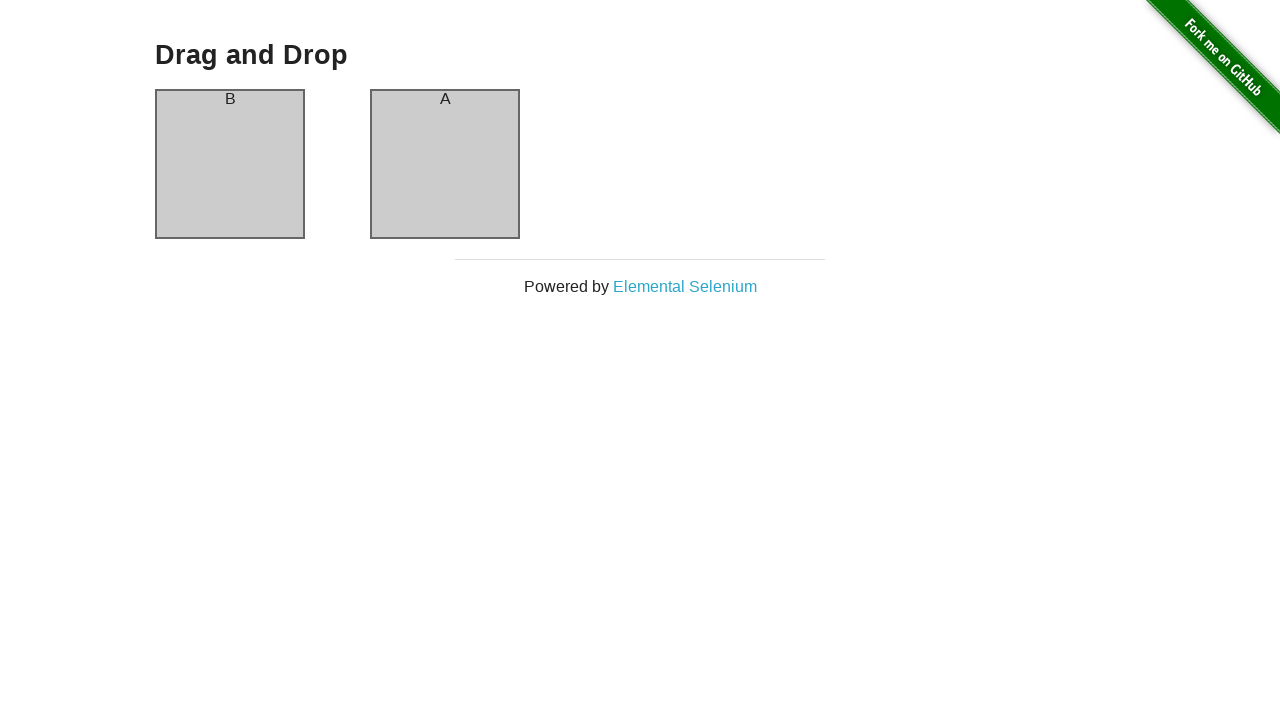

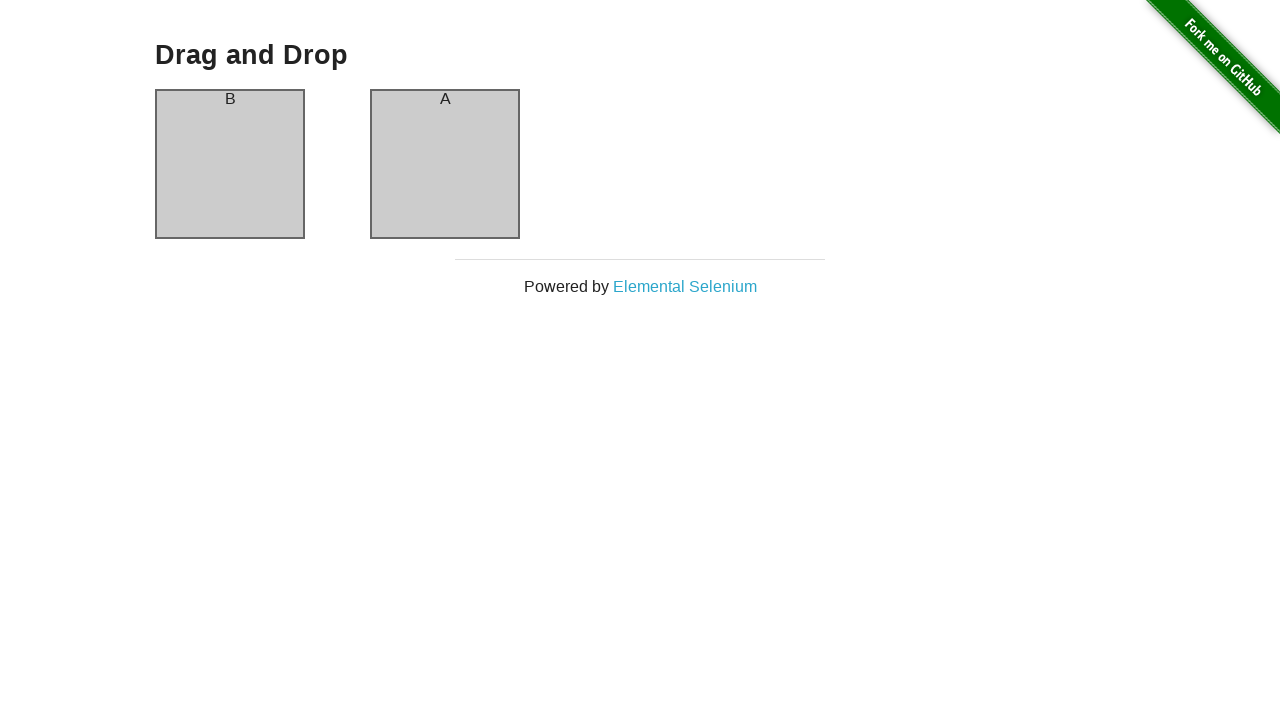